Tests various alert dialog interactions including accepting, dismissing, and entering text into prompt alerts on a demo page

Starting URL: https://leafground.com/alert.xhtml

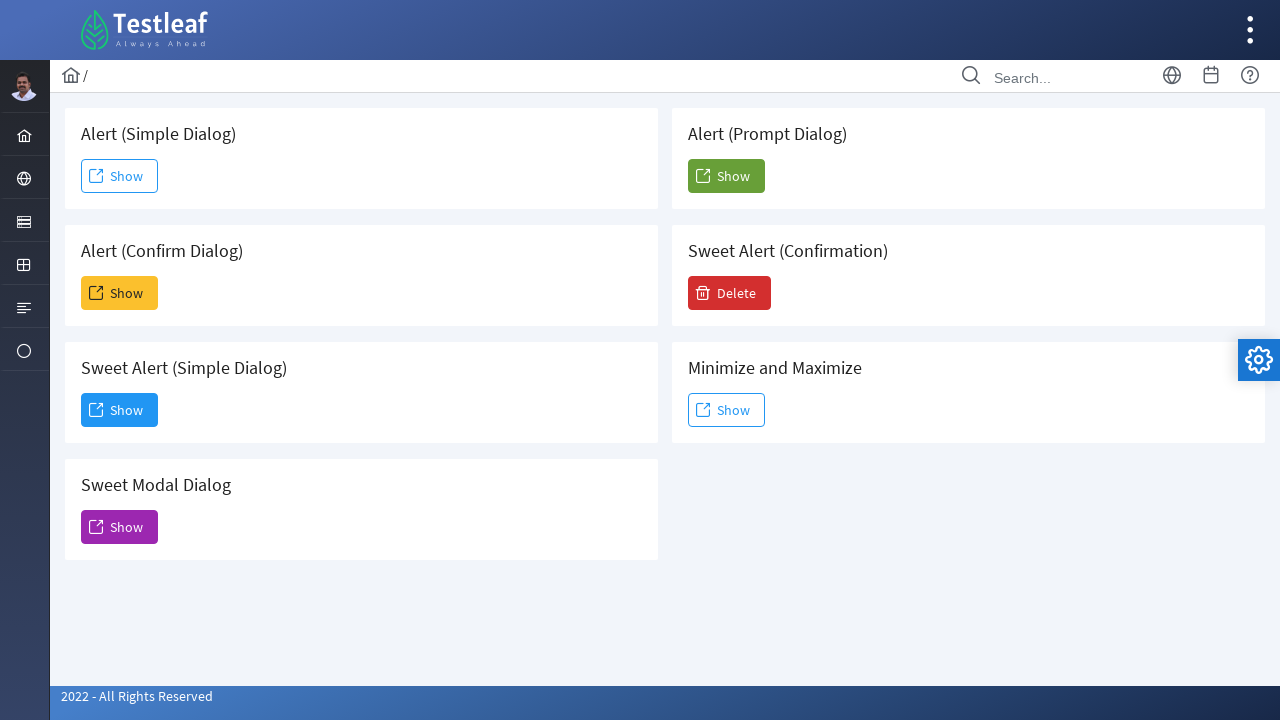

Clicked button to trigger simple alert at (120, 176) on xpath=//*[@id='j_idt88:j_idt91']
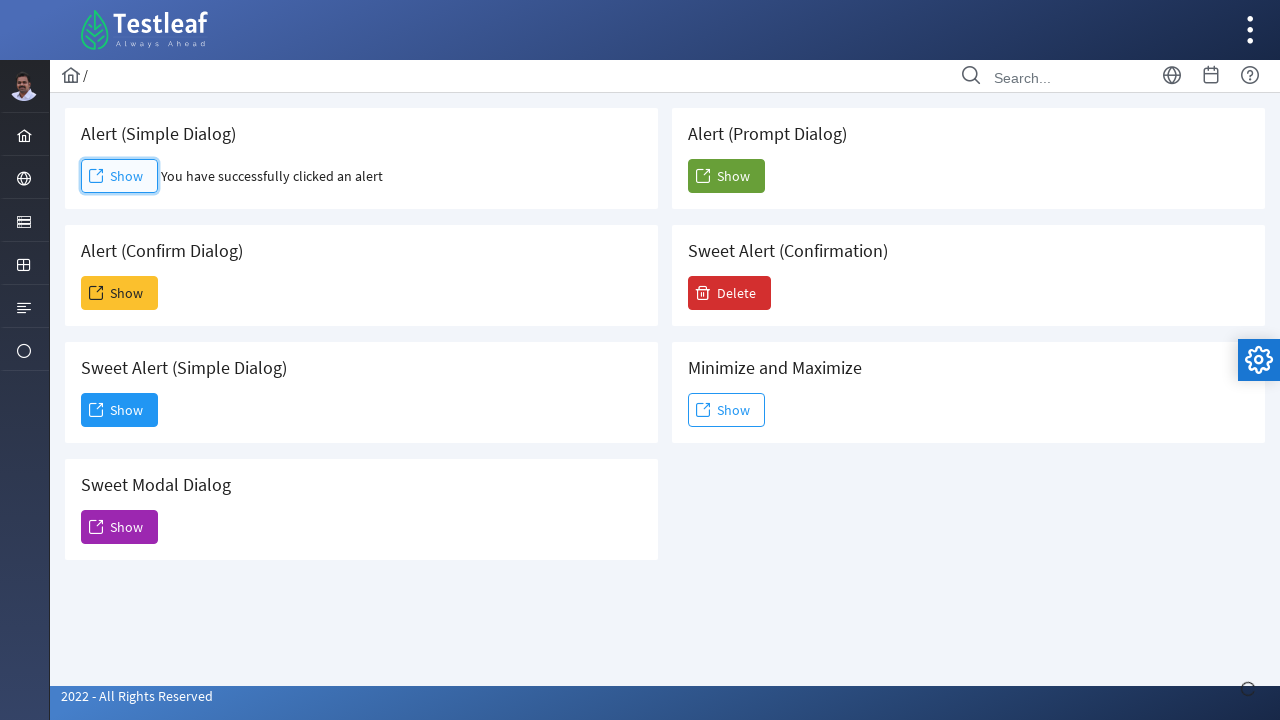

Set up dialog handler to accept alert
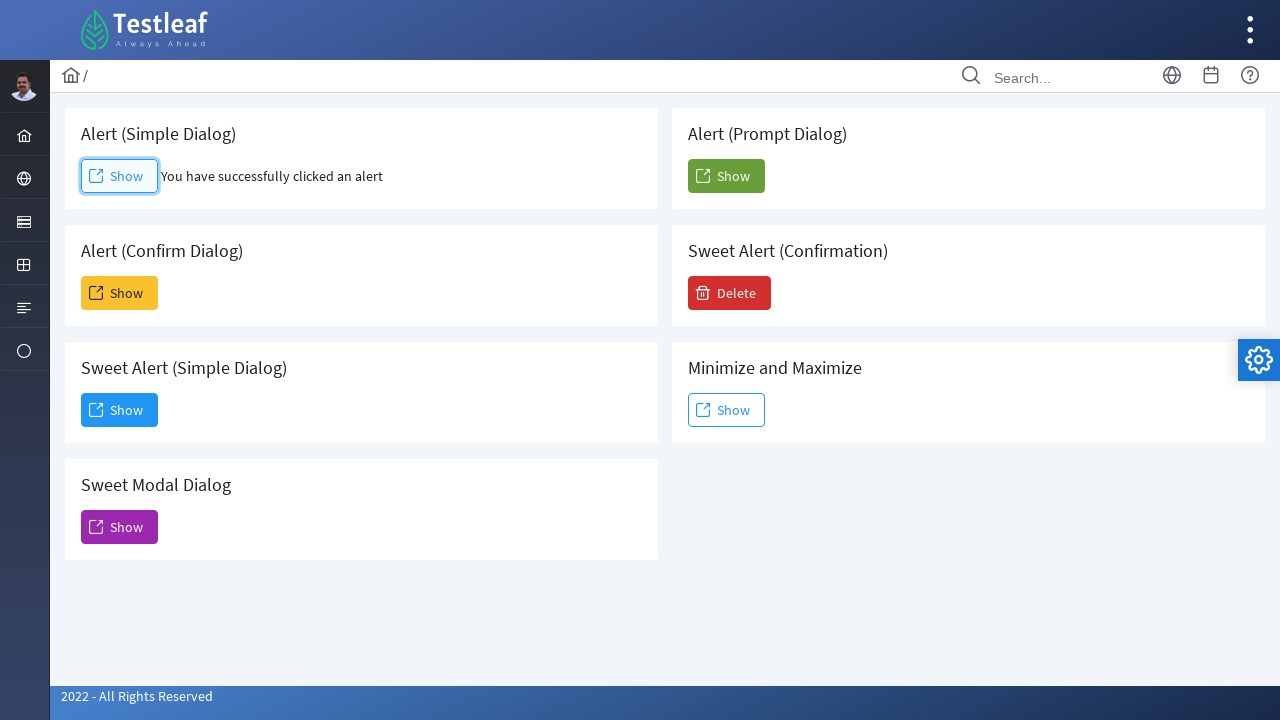

Retrieved result text after accepting simple alert
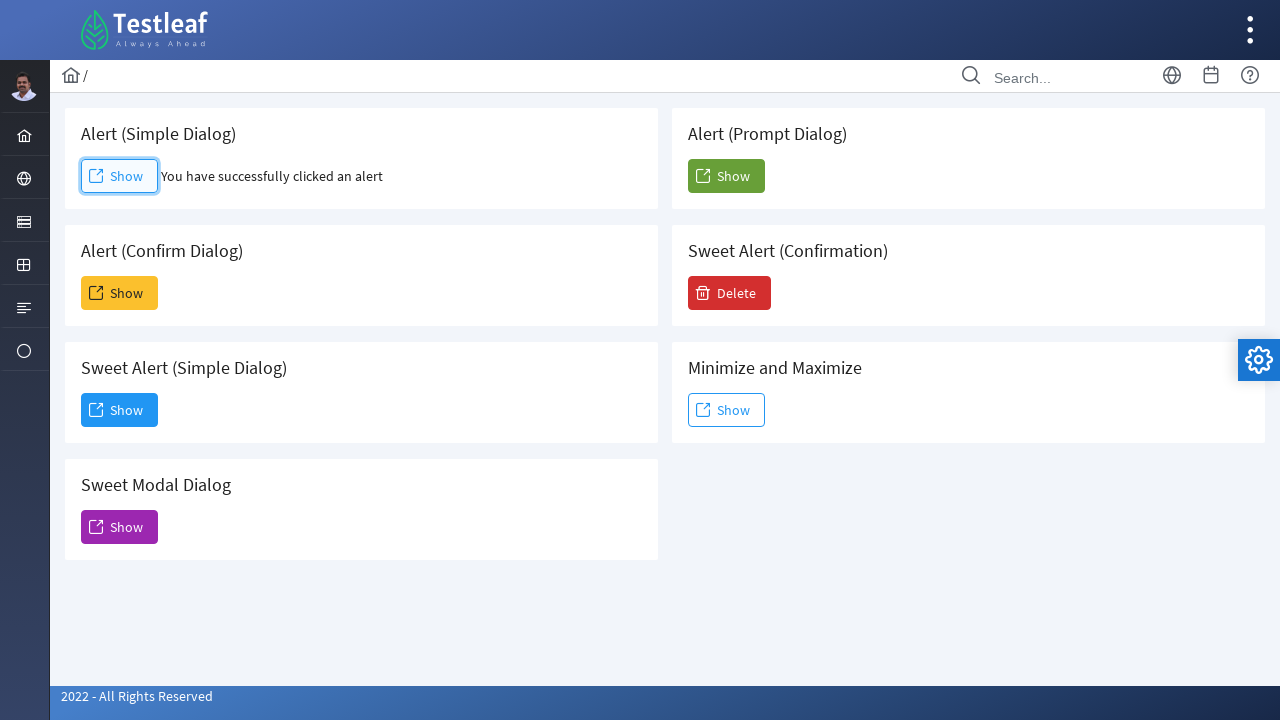

Printed simple alert result: You have successfully clicked an alert
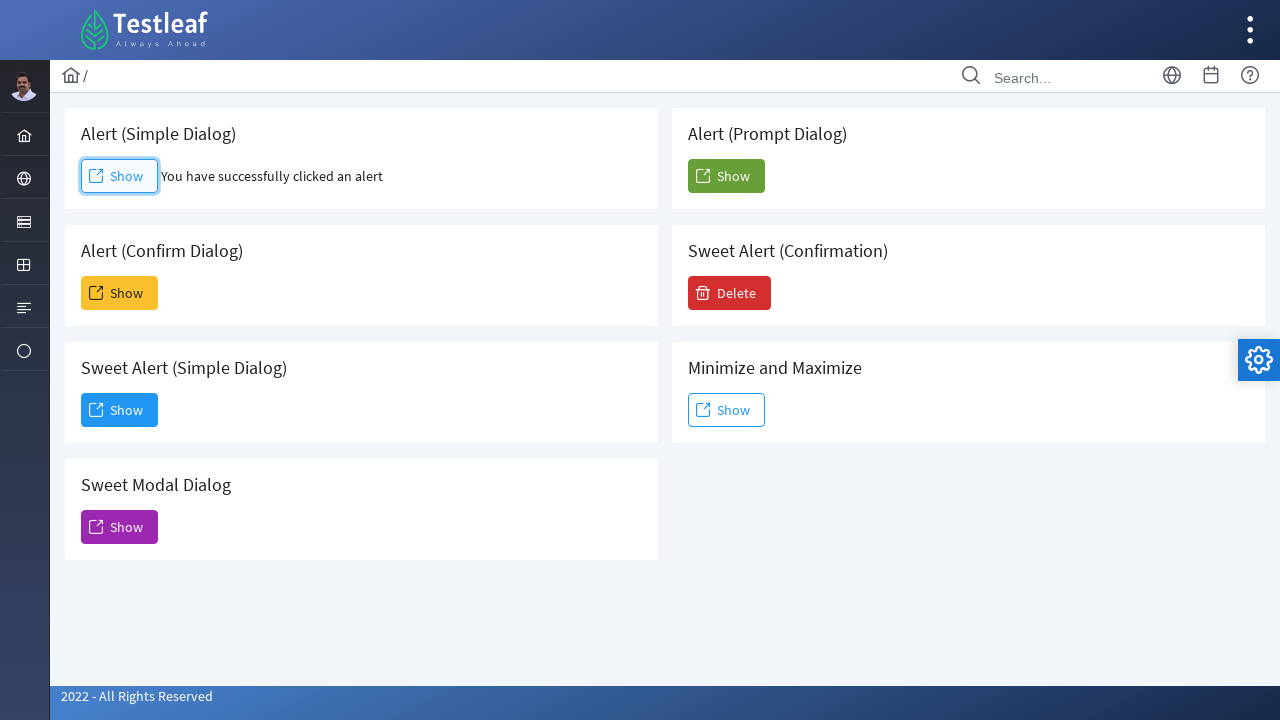

Clicked button to trigger confirm alert at (120, 293) on xpath=//*[@id='j_idt88:j_idt93']
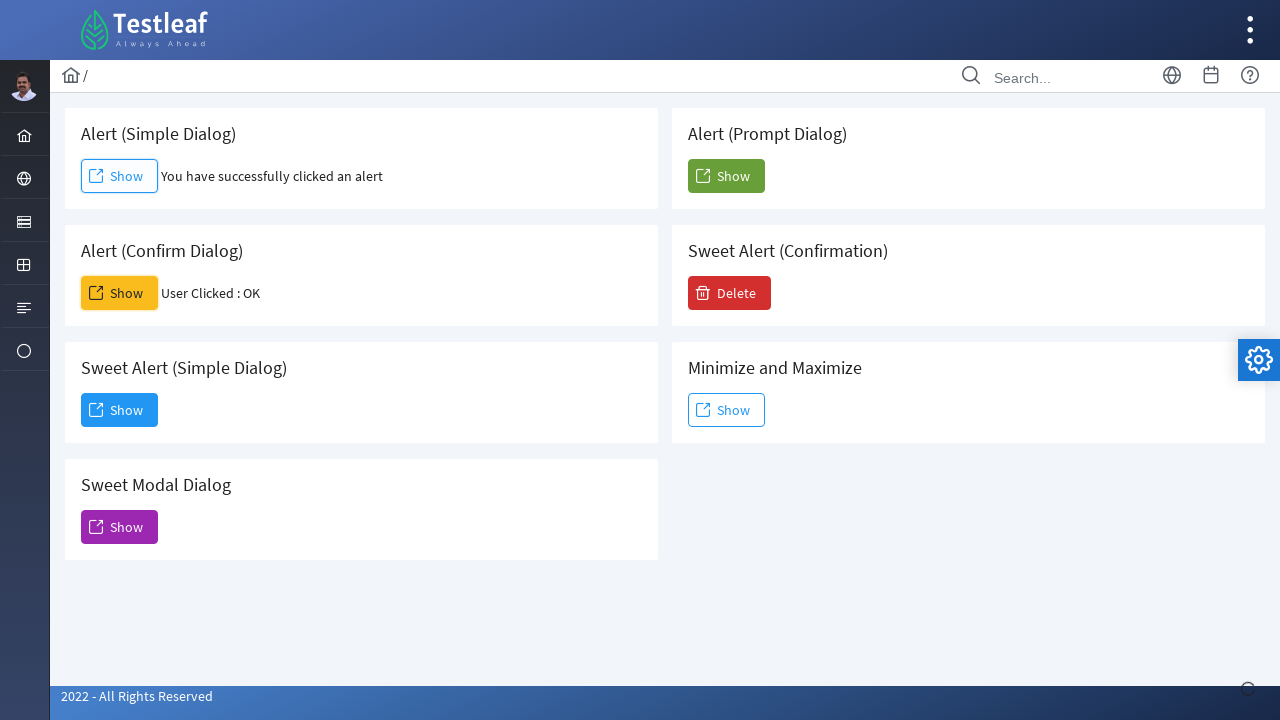

Set up dialog handler to dismiss confirm alert
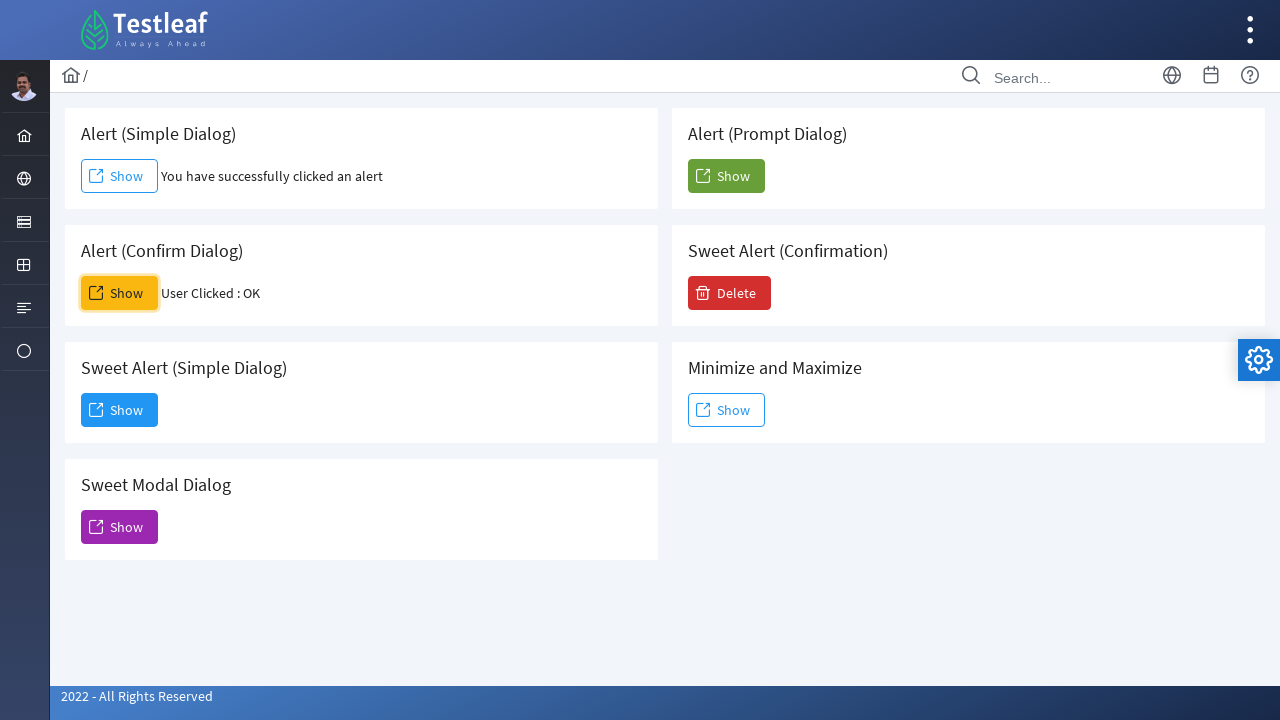

Retrieved result text after dismissing confirm alert
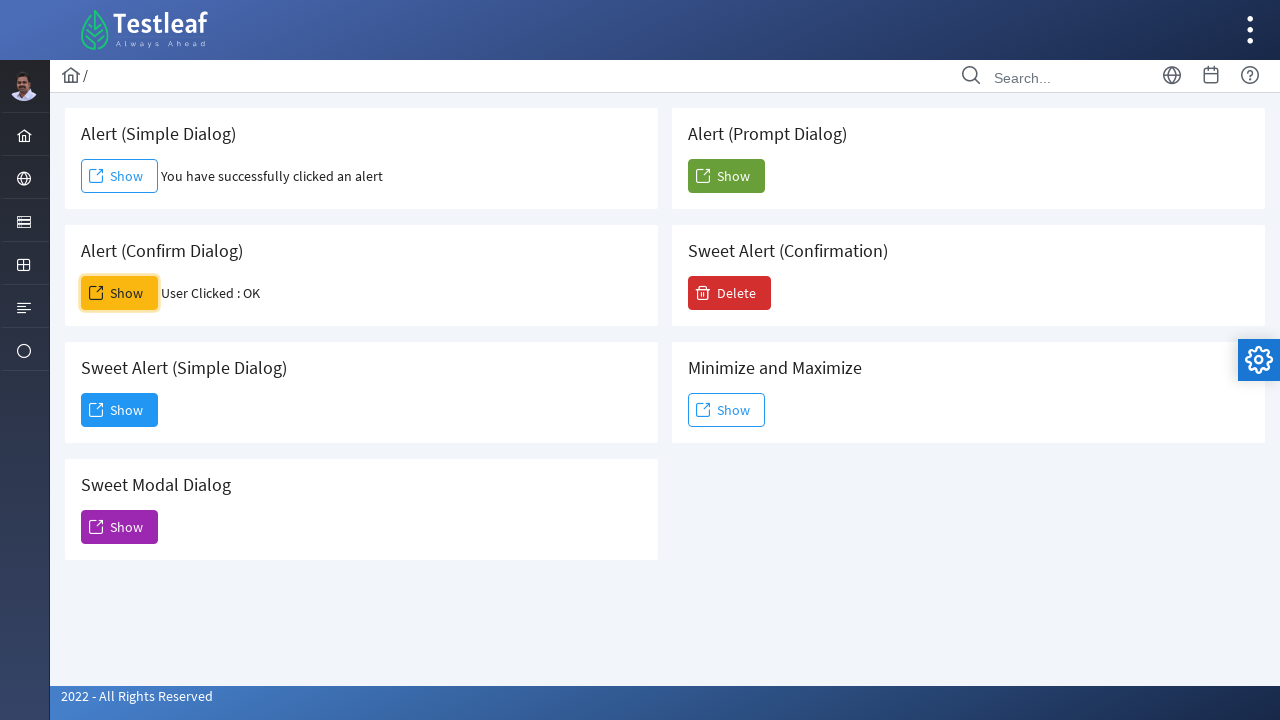

Printed confirm alert result: User Clicked : OK
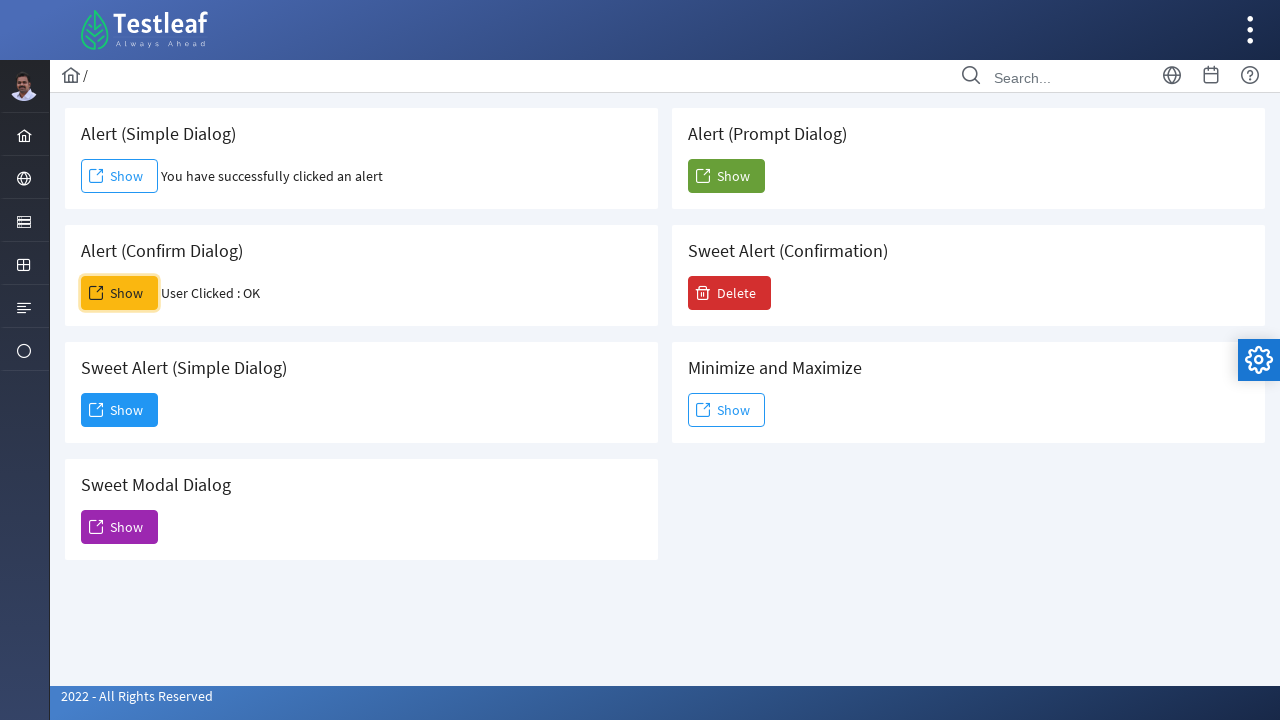

Clicked button to trigger prompt alert at (726, 176) on xpath=//*[@id='j_idt88:j_idt104']
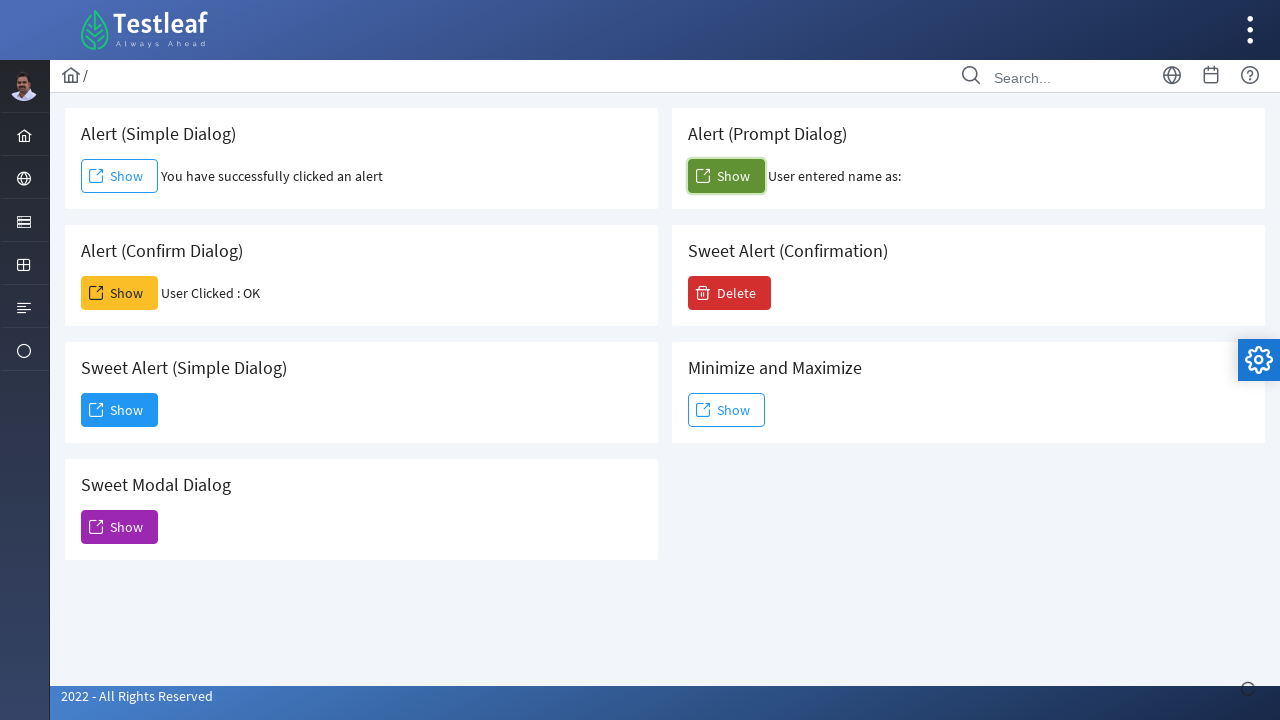

Set up dialog handler to accept prompt alert with text 'Besant technologies'
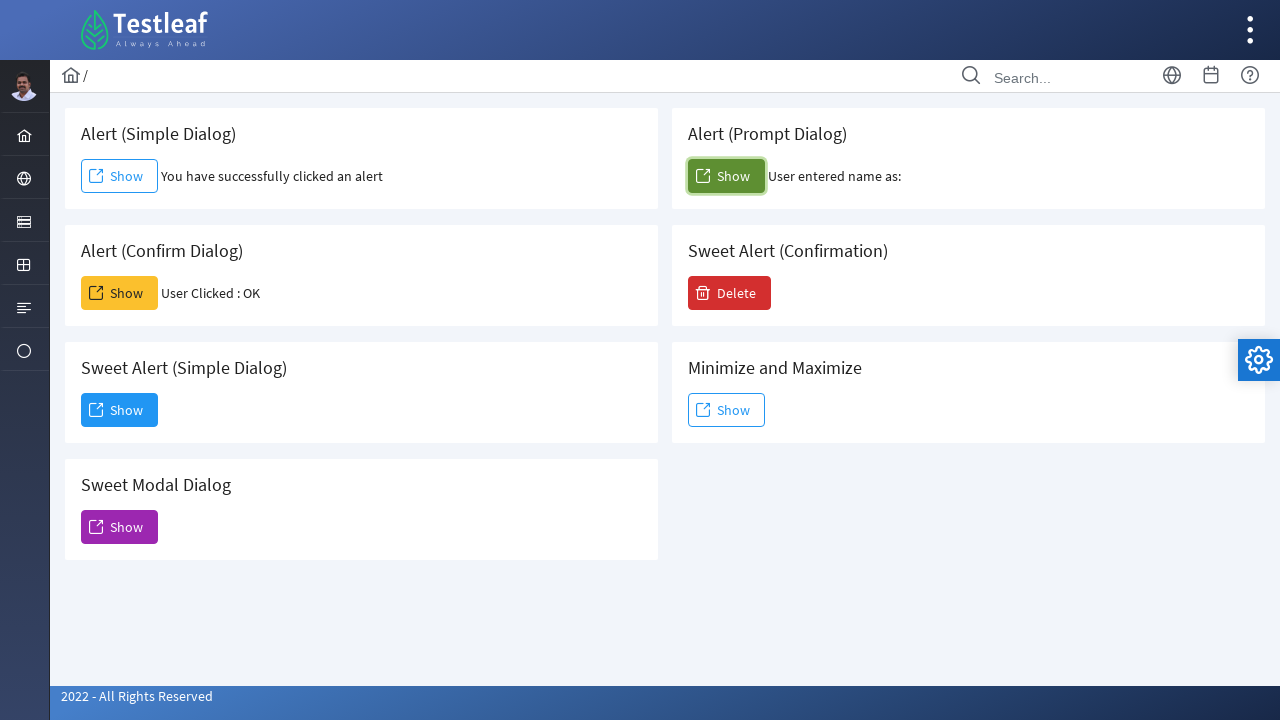

Retrieved result text after prompt alert
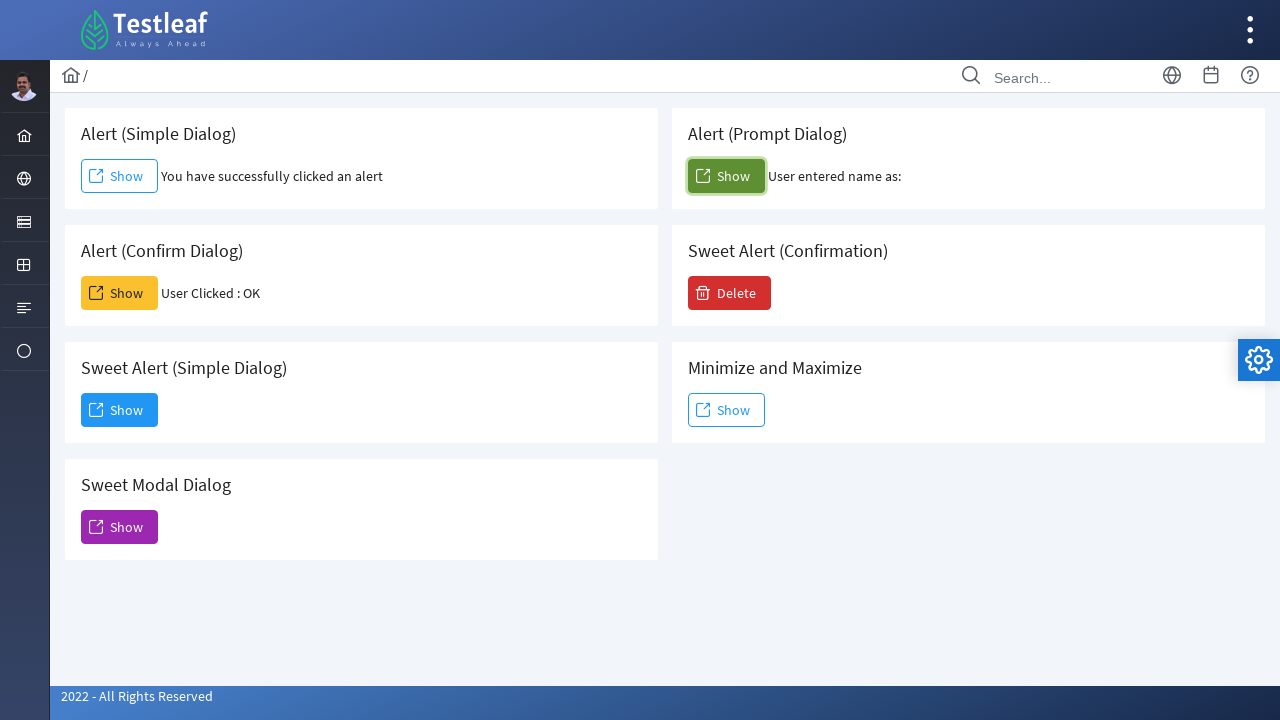

Printed prompt alert result: User entered name as: 
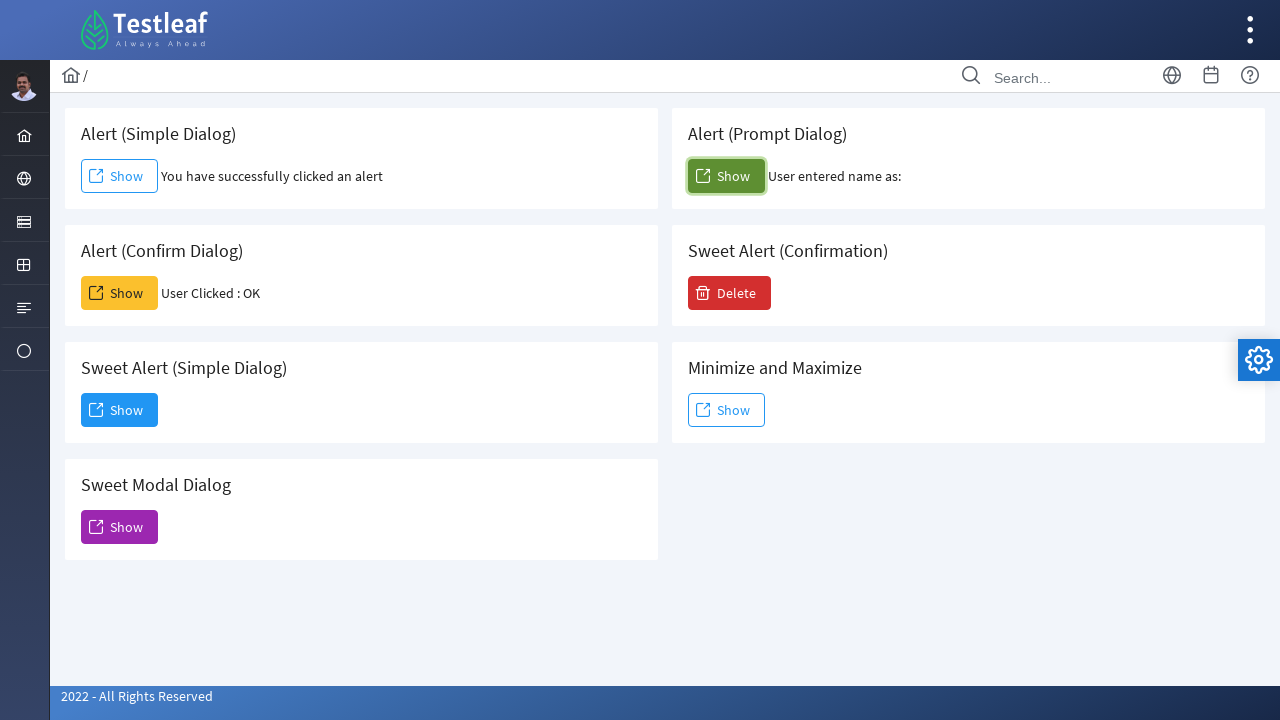

Clicked button to trigger sweet alert at (120, 410) on xpath=//*[@id='j_idt88:j_idt95']
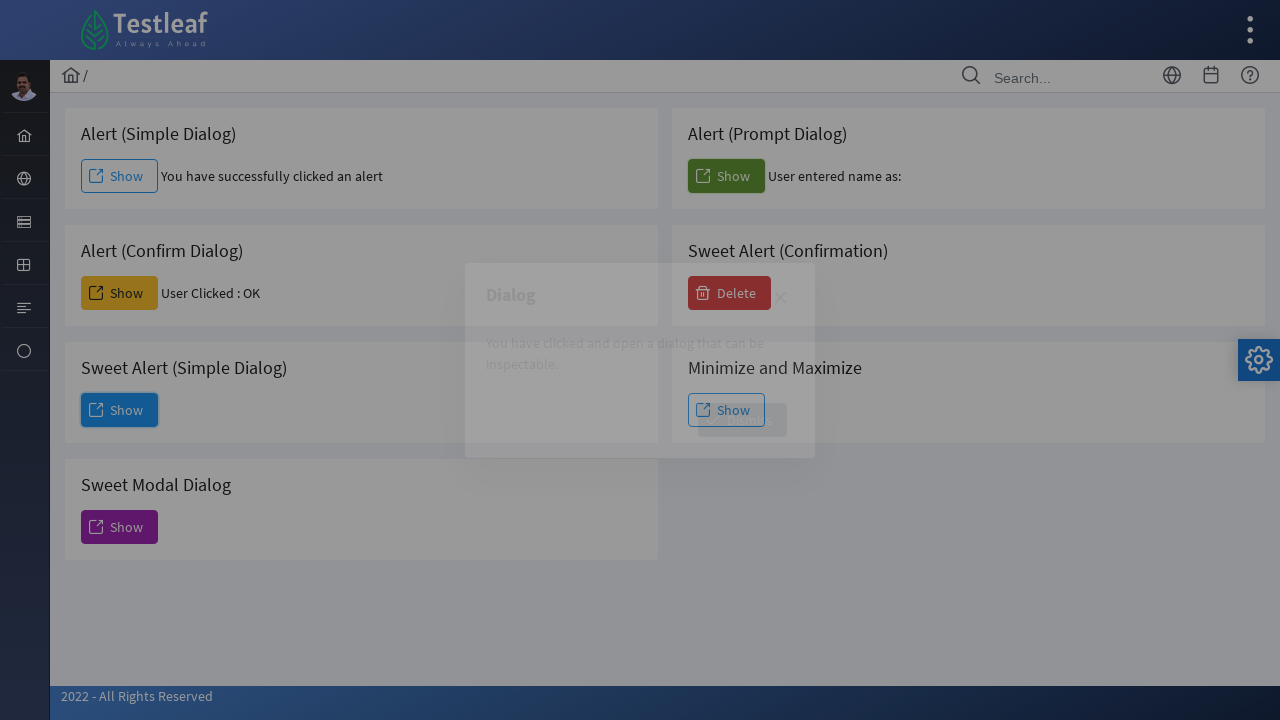

Sweet alert dismiss button appeared and is visible
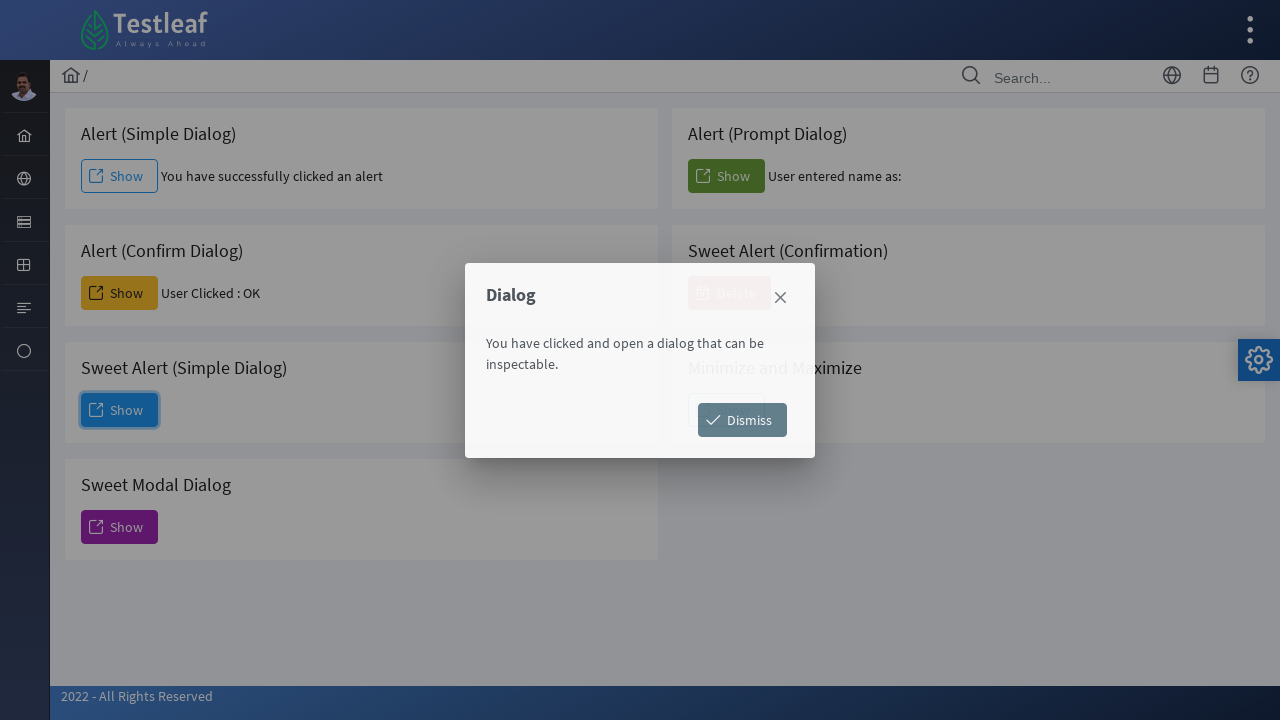

Clicked dismiss button to close sweet alert at (742, 420) on xpath=//*[@id='j_idt88:j_idt98']
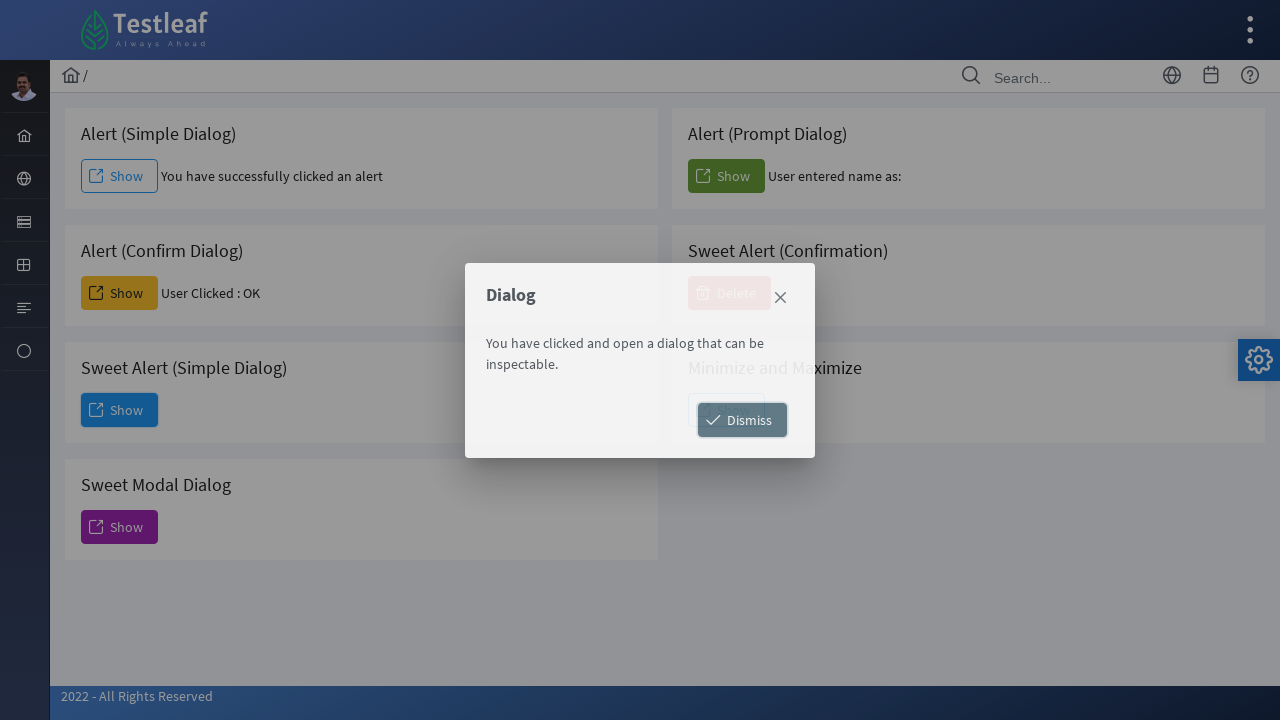

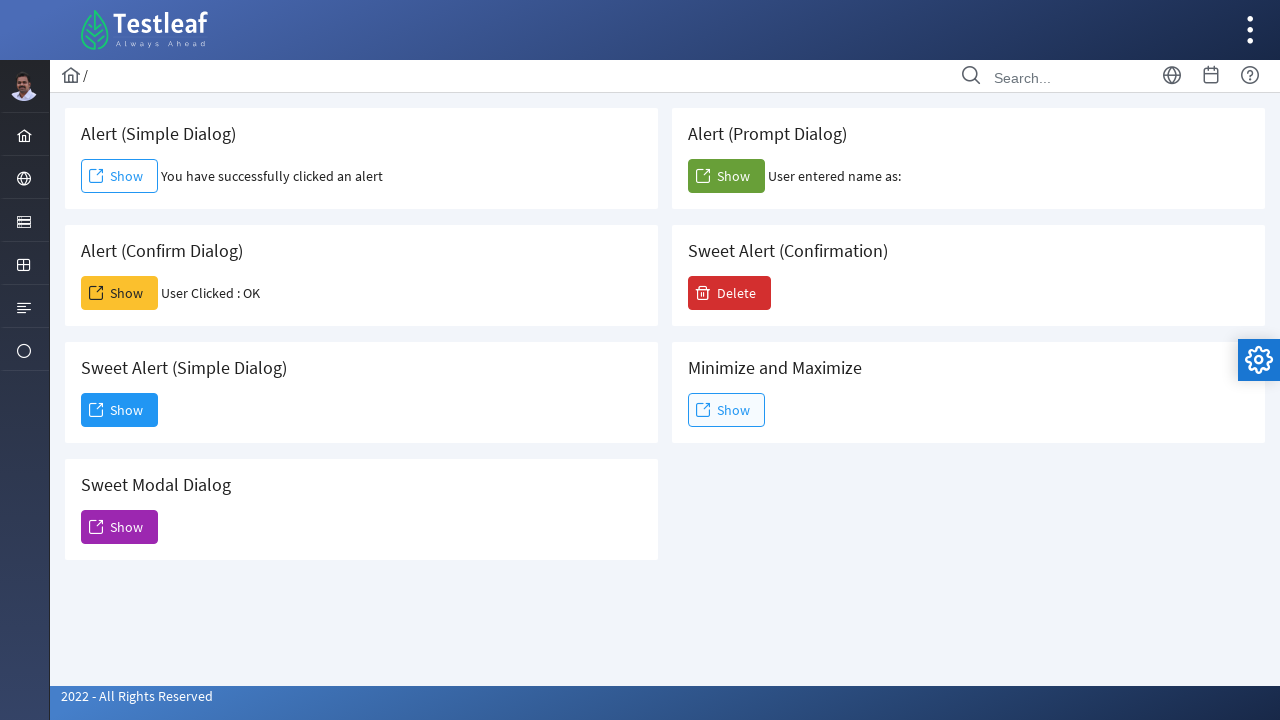